Tests dynamic loading where an element is rendered after a loading bar completes, clicks a start button, waits for the element to appear, and verifies the "Hello World!" text appears.

Starting URL: http://the-internet.herokuapp.com/dynamic_loading/2

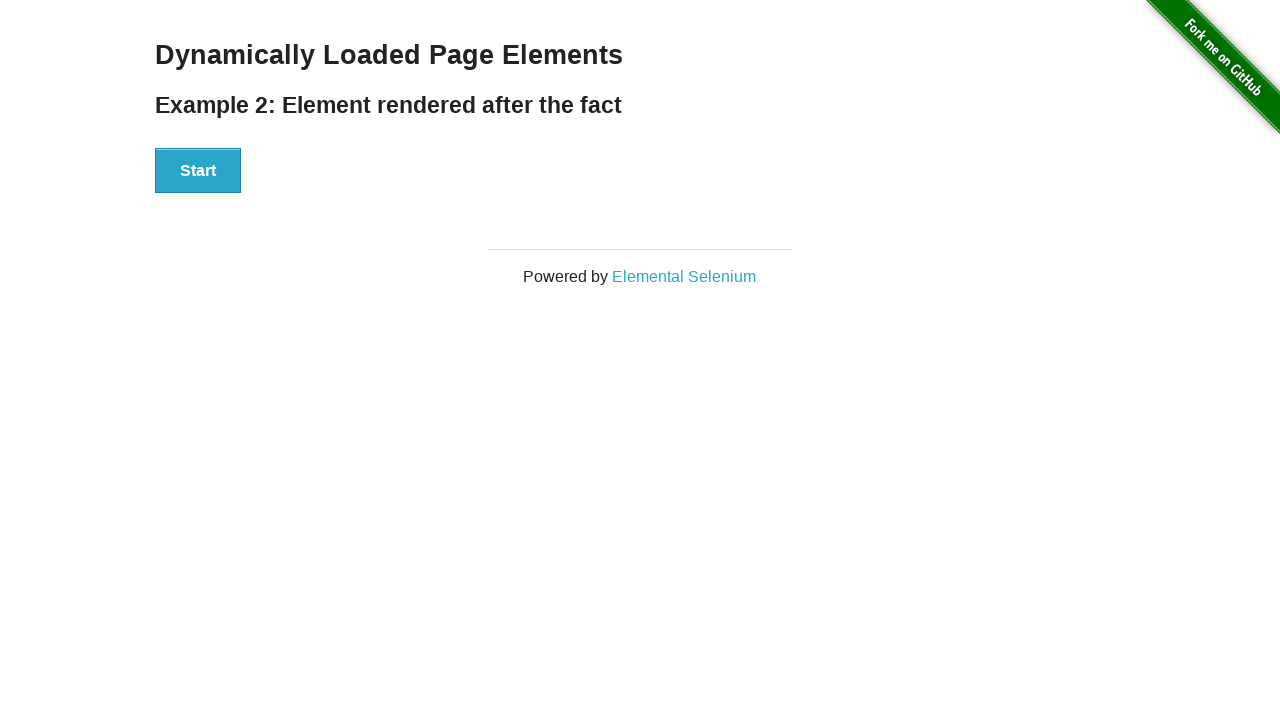

Clicked the Start button to initiate dynamic loading at (198, 171) on #start button
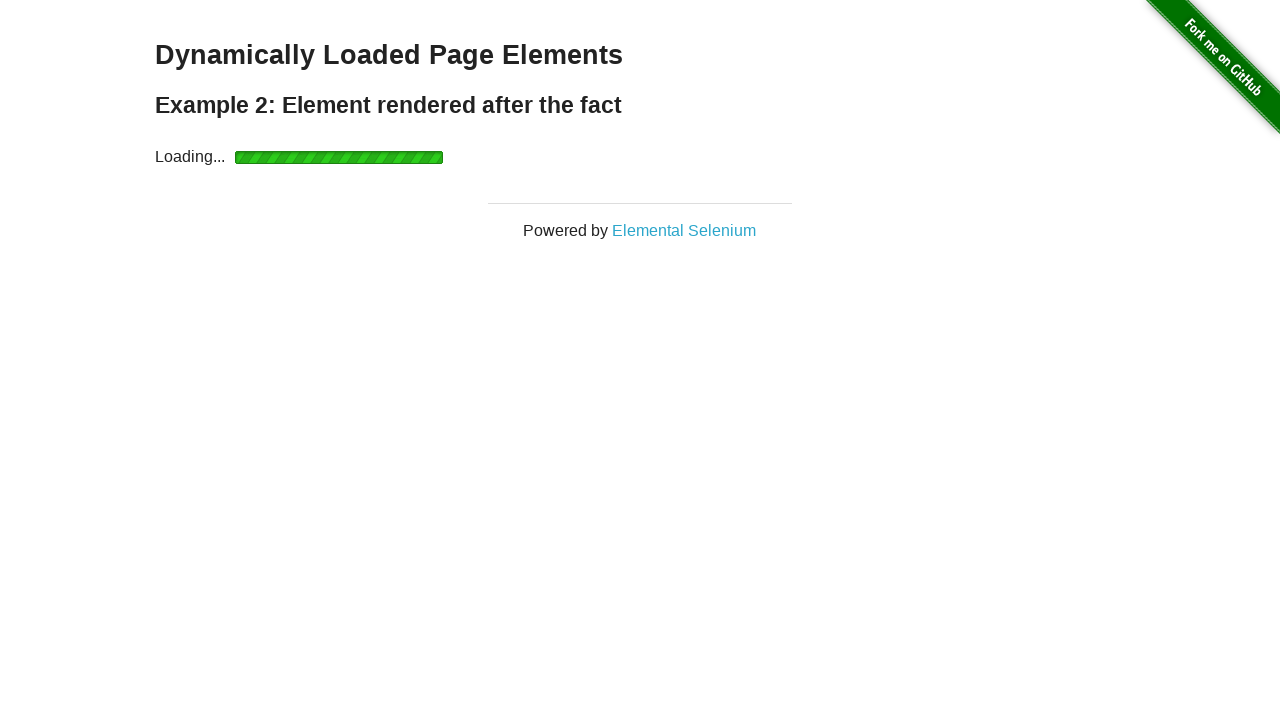

Waited for the finish element to appear after loading bar completed
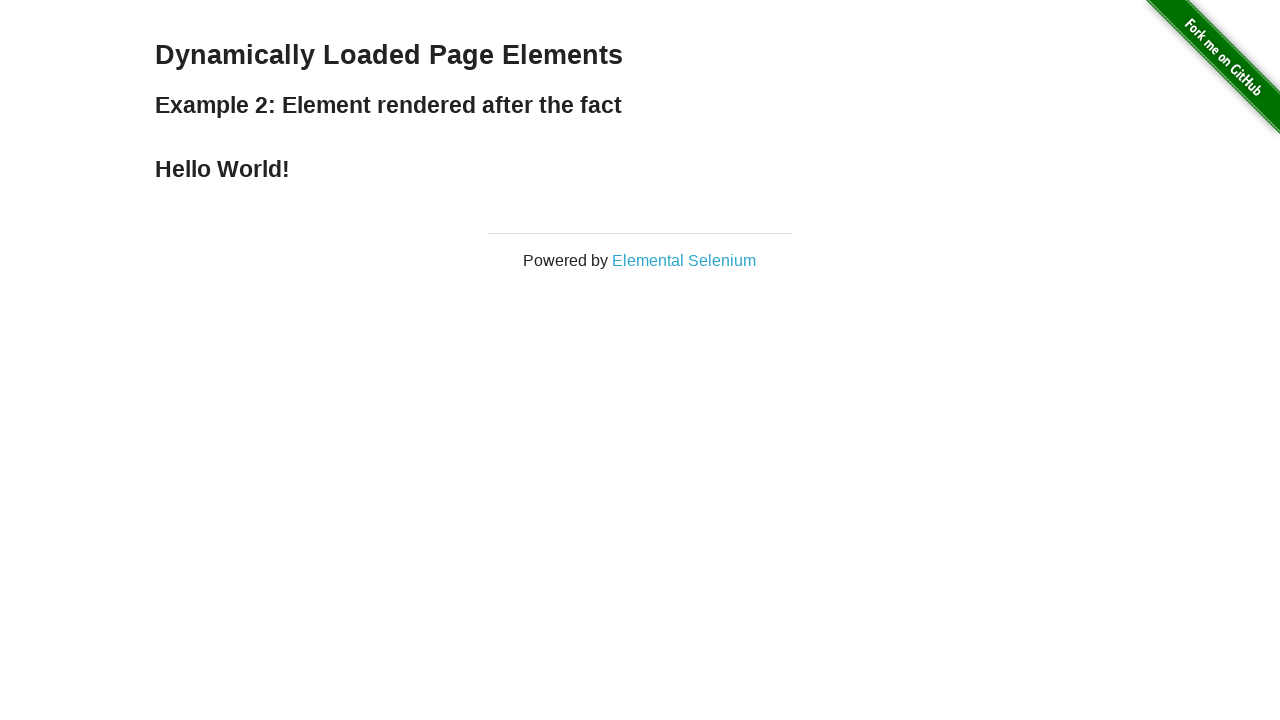

Verified that 'Hello World!' text appears in the finish element
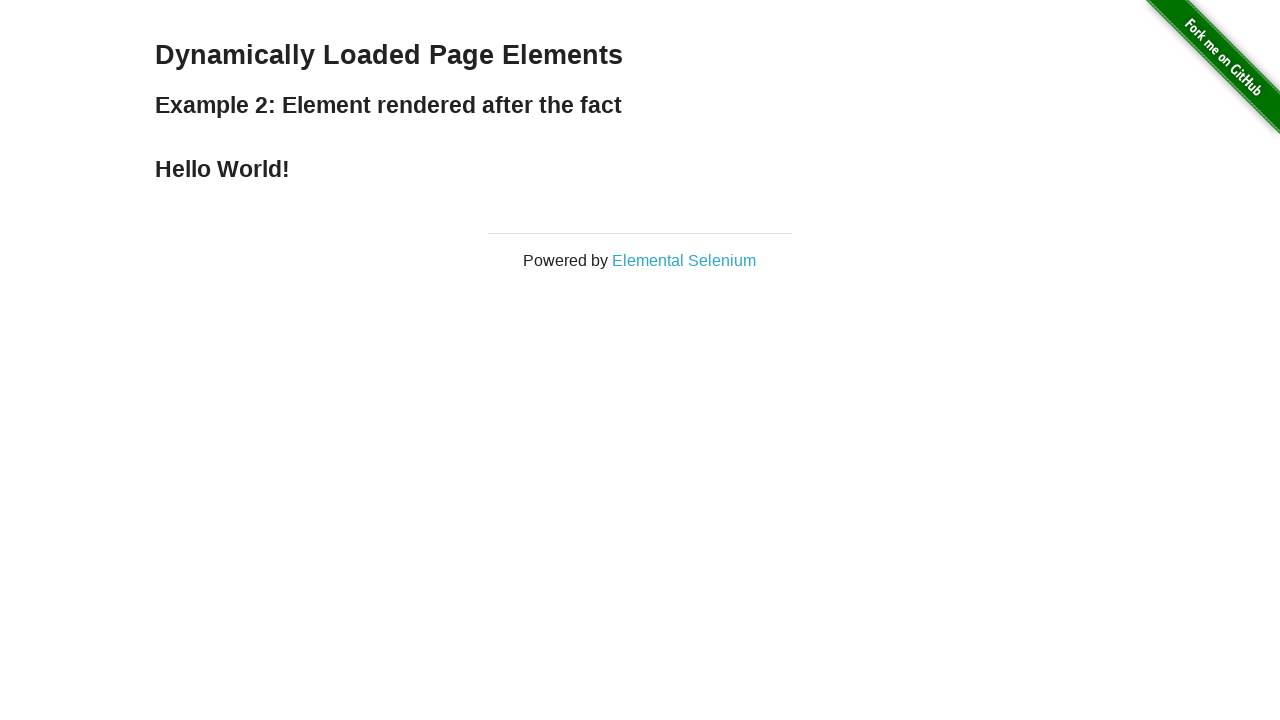

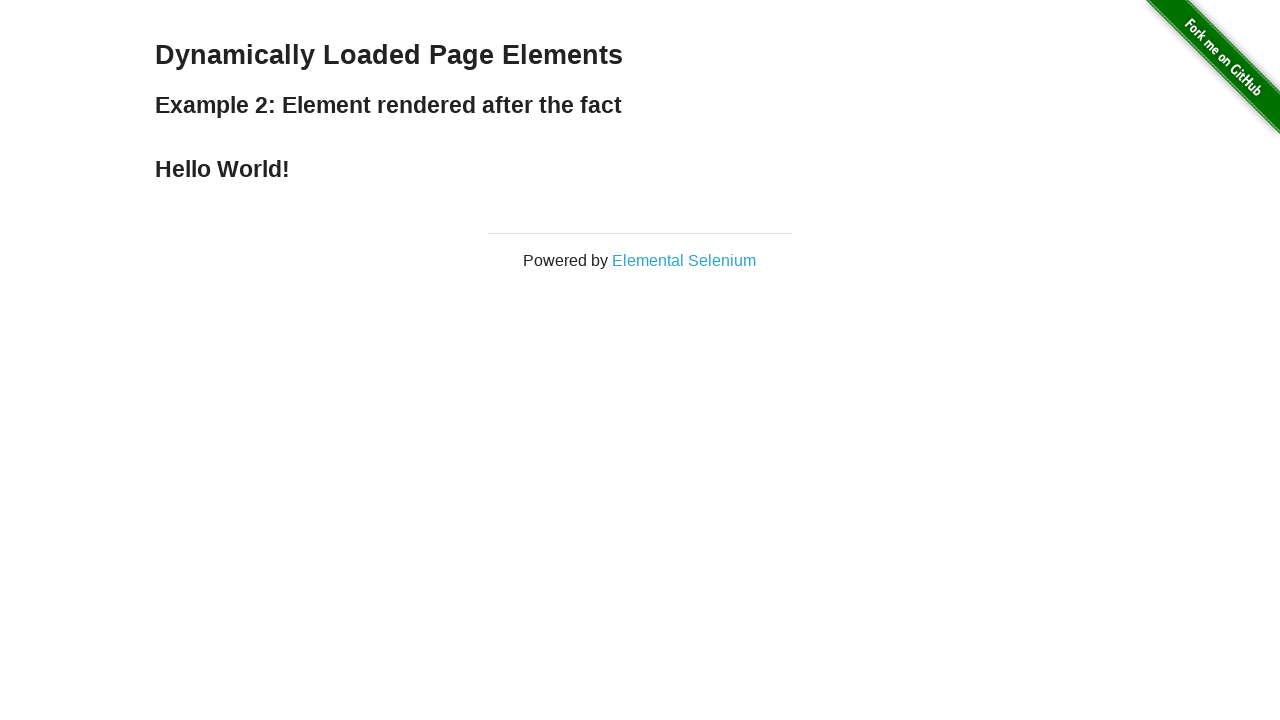